Fills out a form with user information including name, job title, education level, and gender selection, then iterates through dropdown options

Starting URL: http://formy-project.herokuapp.com/form

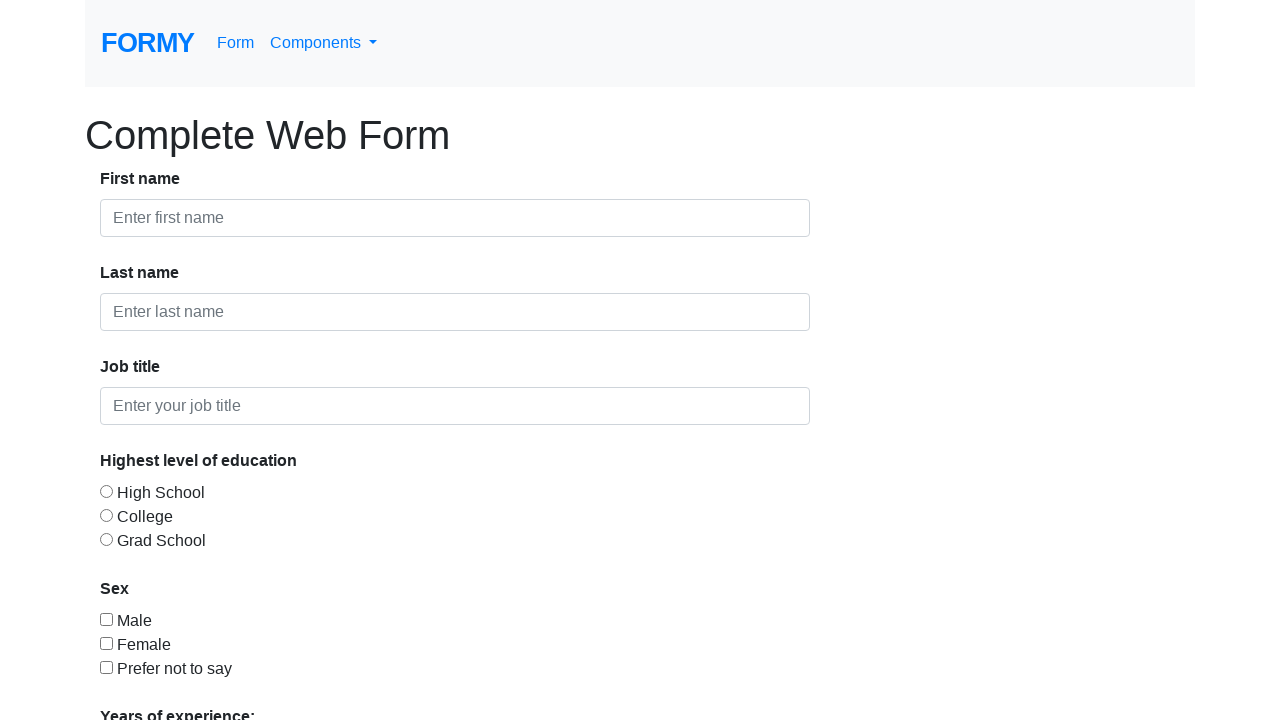

Filled first name field with 'Formy-FN1' on #first-name
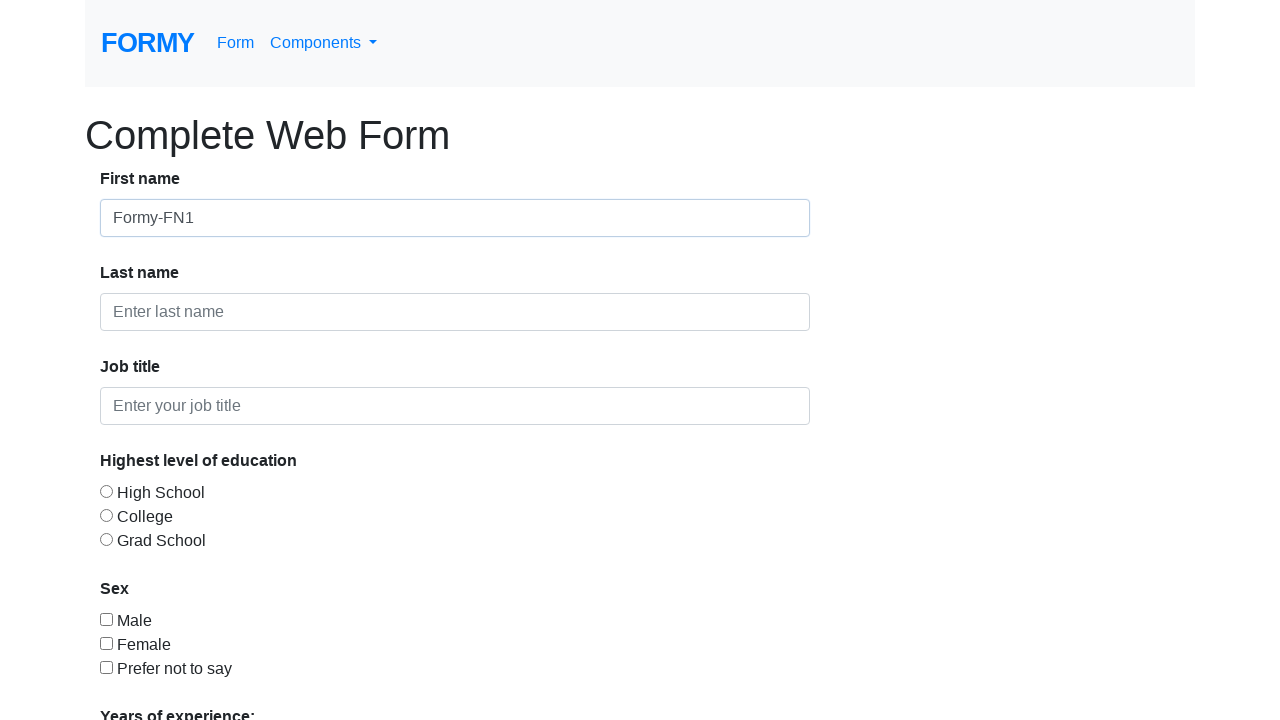

Filled last name field with 'Formy-LN1' on #last-name
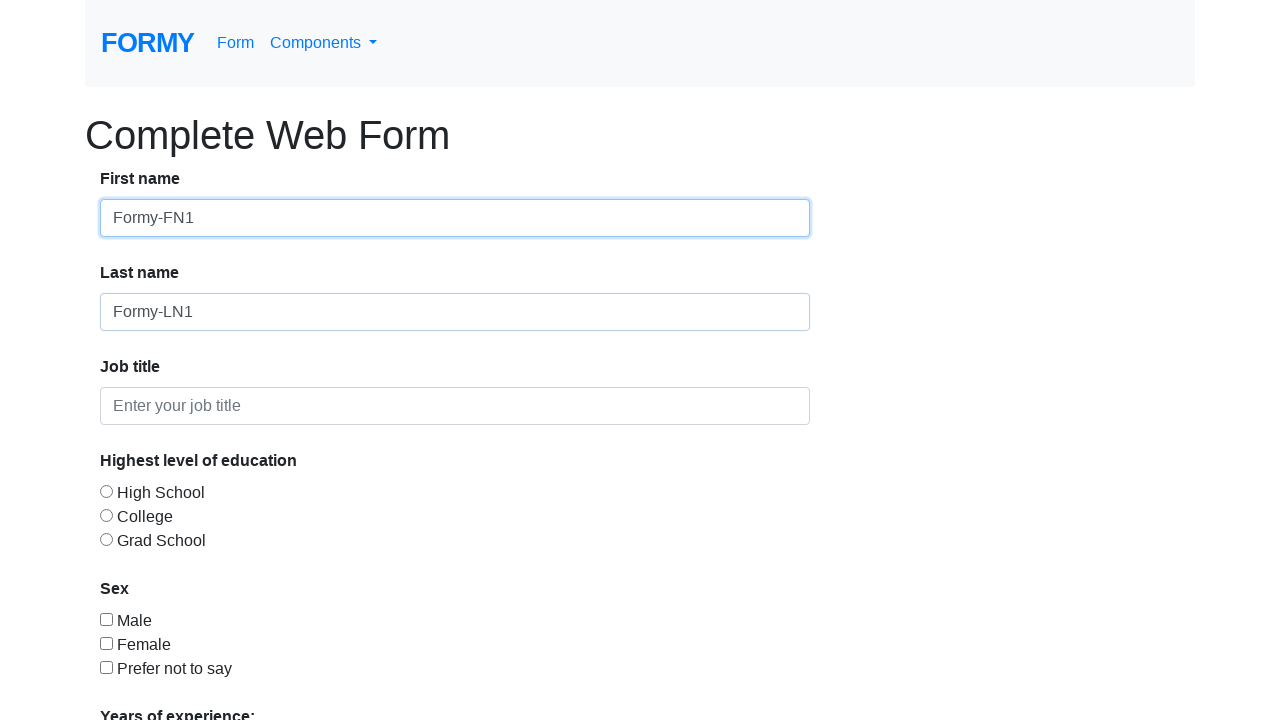

Filled job title field with 'Trainer' on input[placeholder='Enter your job title']
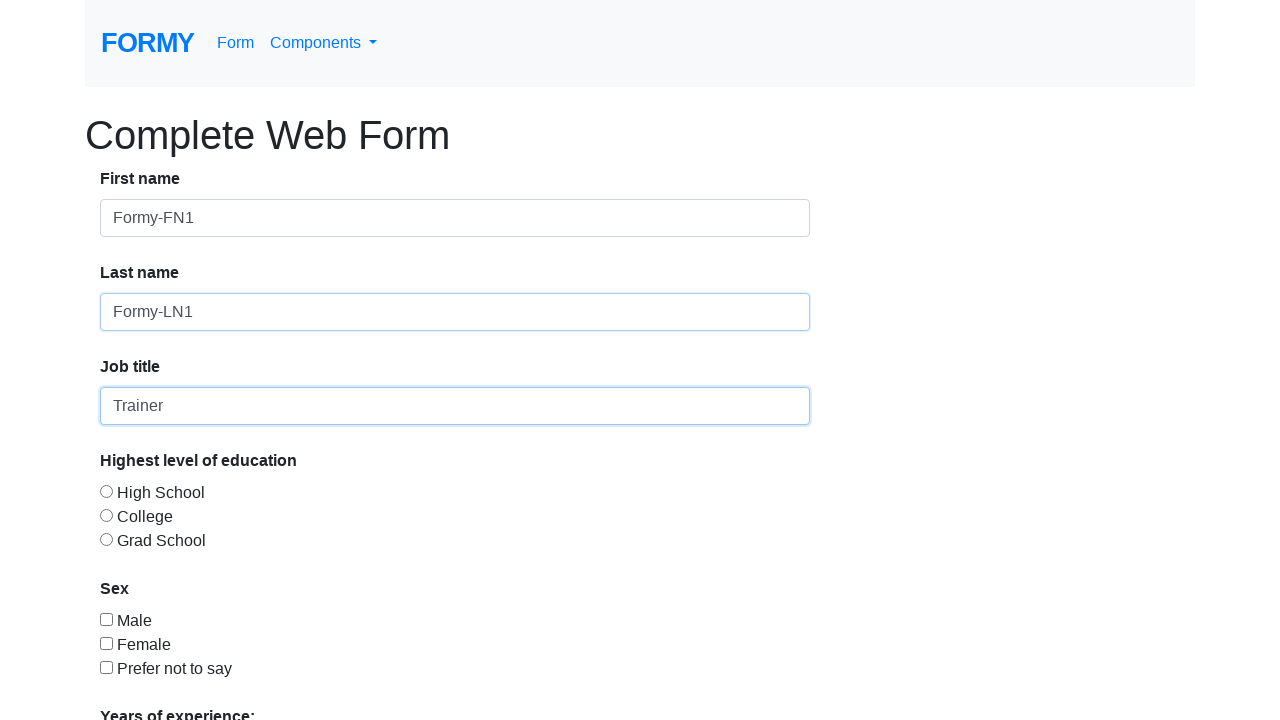

Selected education radio button at (106, 491) on #radio-button-1
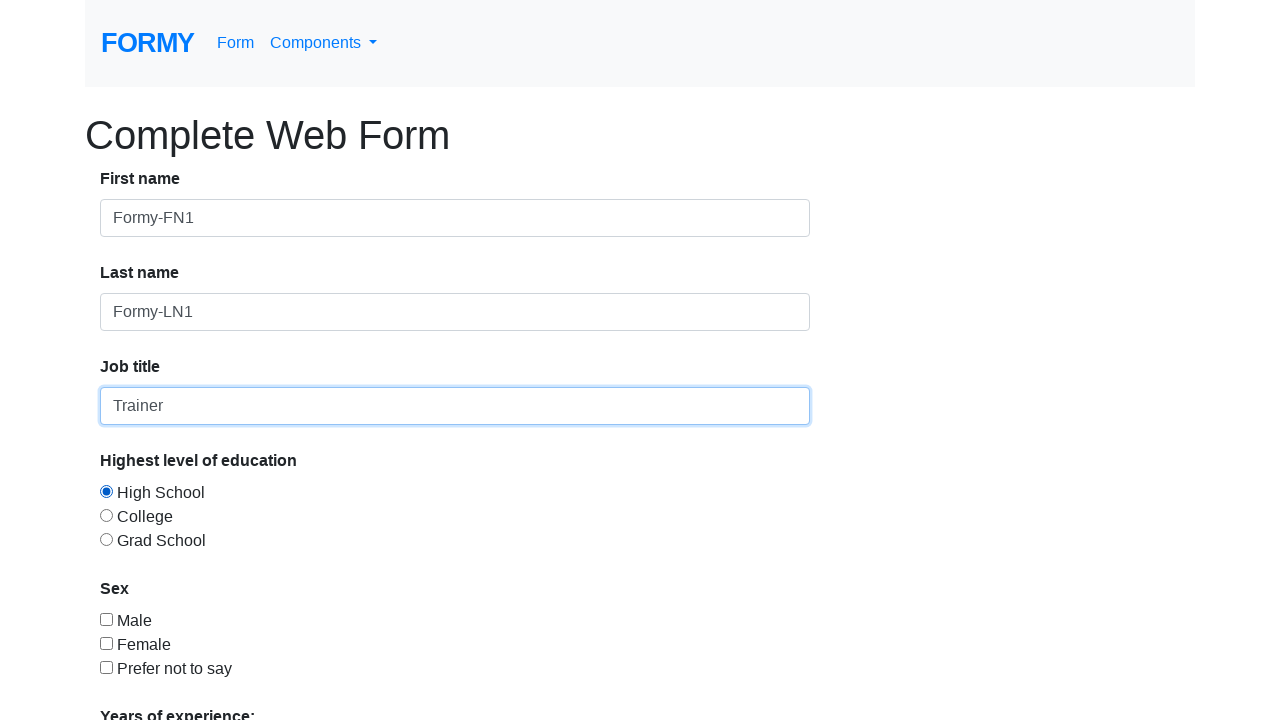

Selected gender checkbox at (106, 619) on #checkbox-1
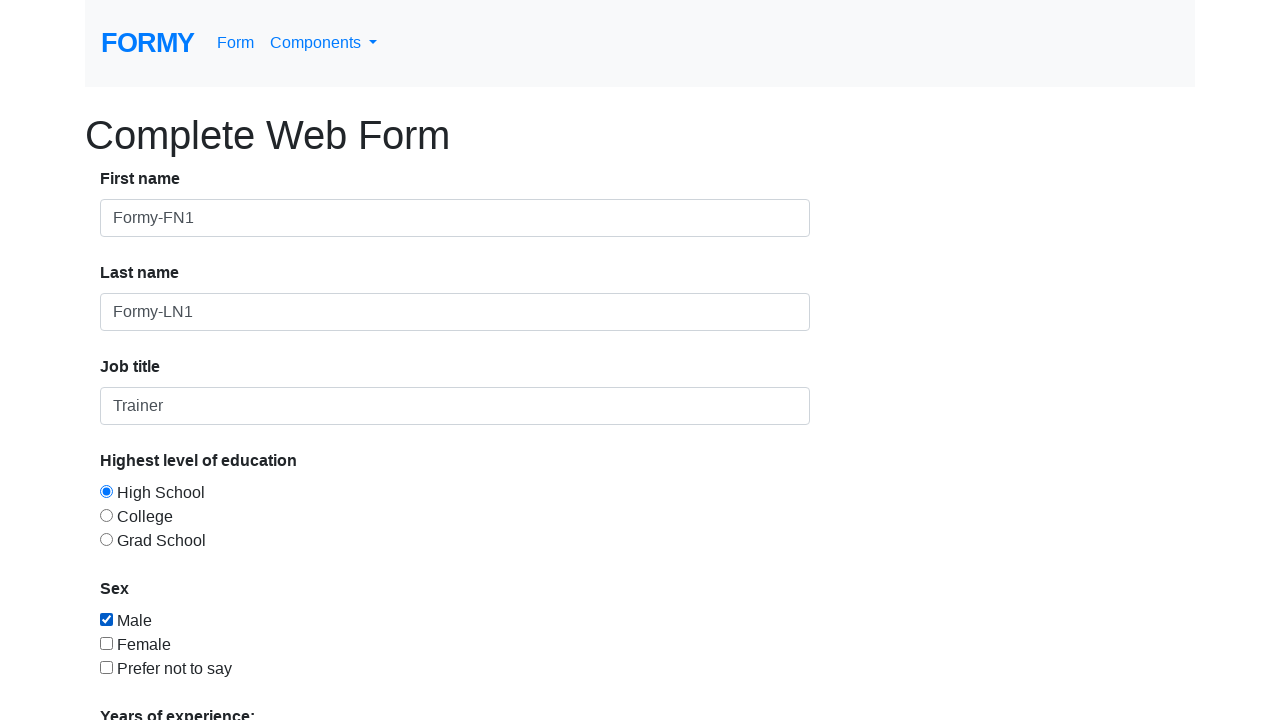

Located dropdown element
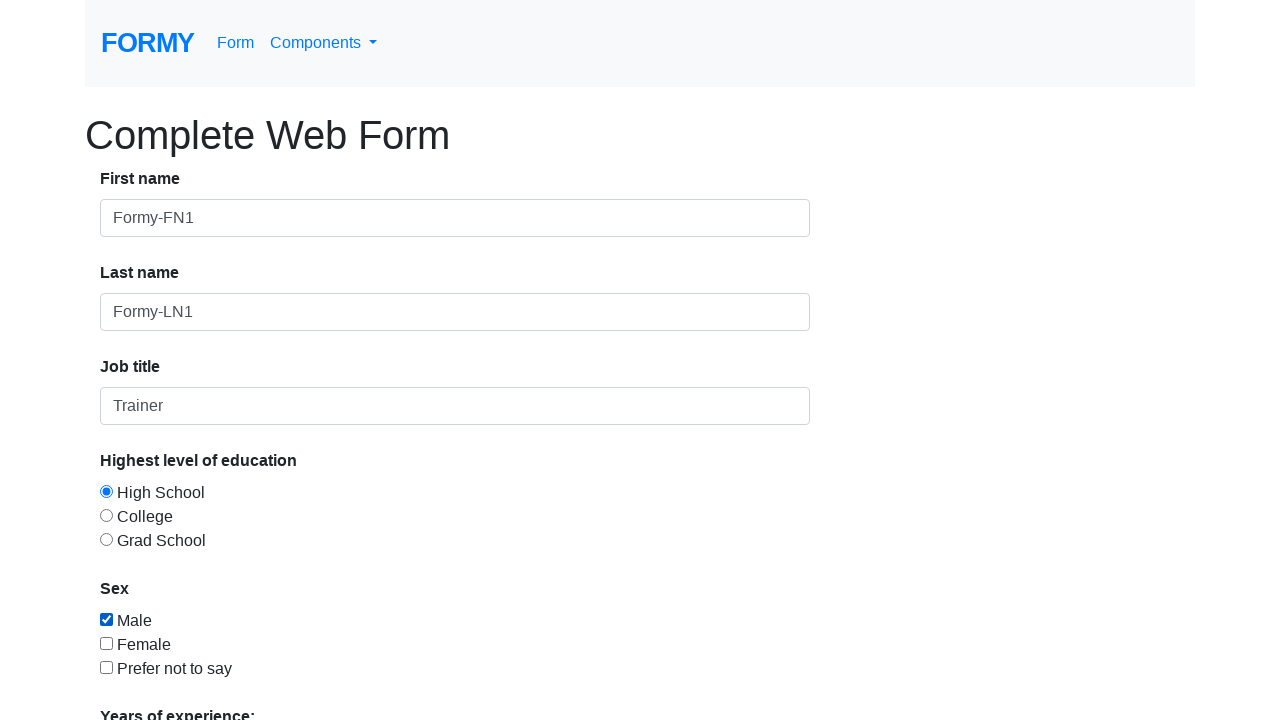

Retrieved all dropdown options
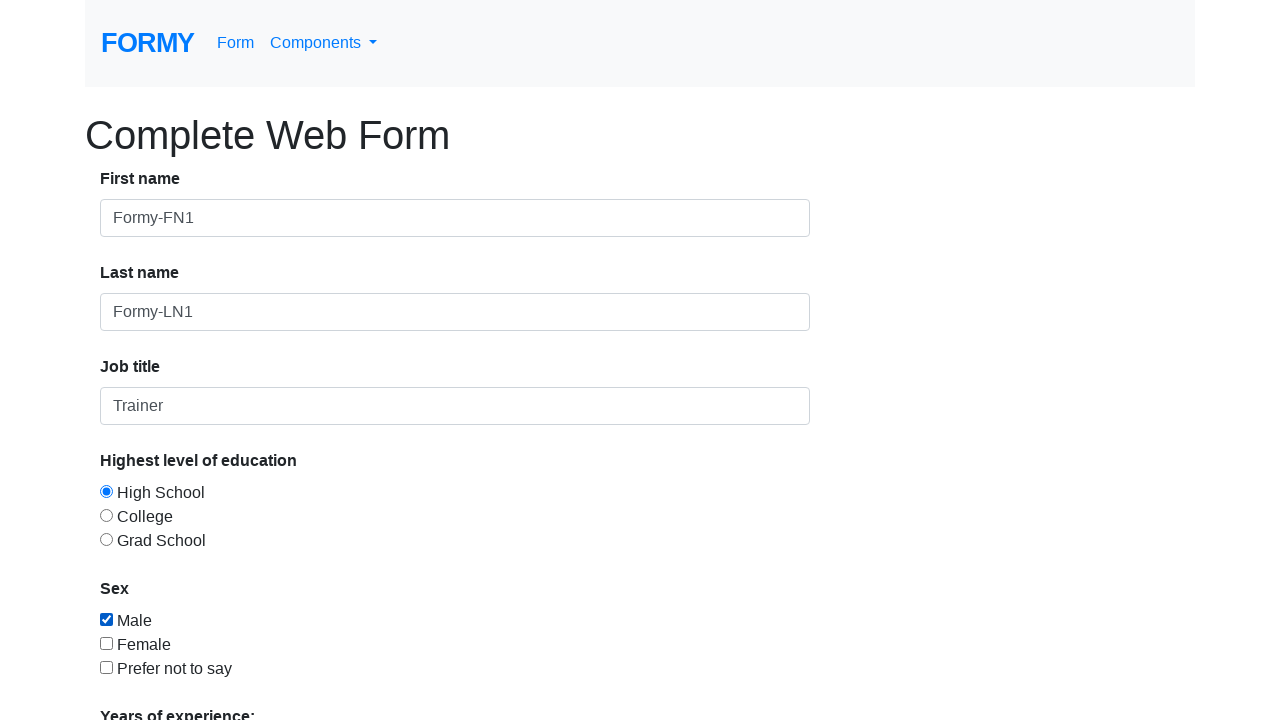

Iterated through dropdown option: value='0', text='Select an option'
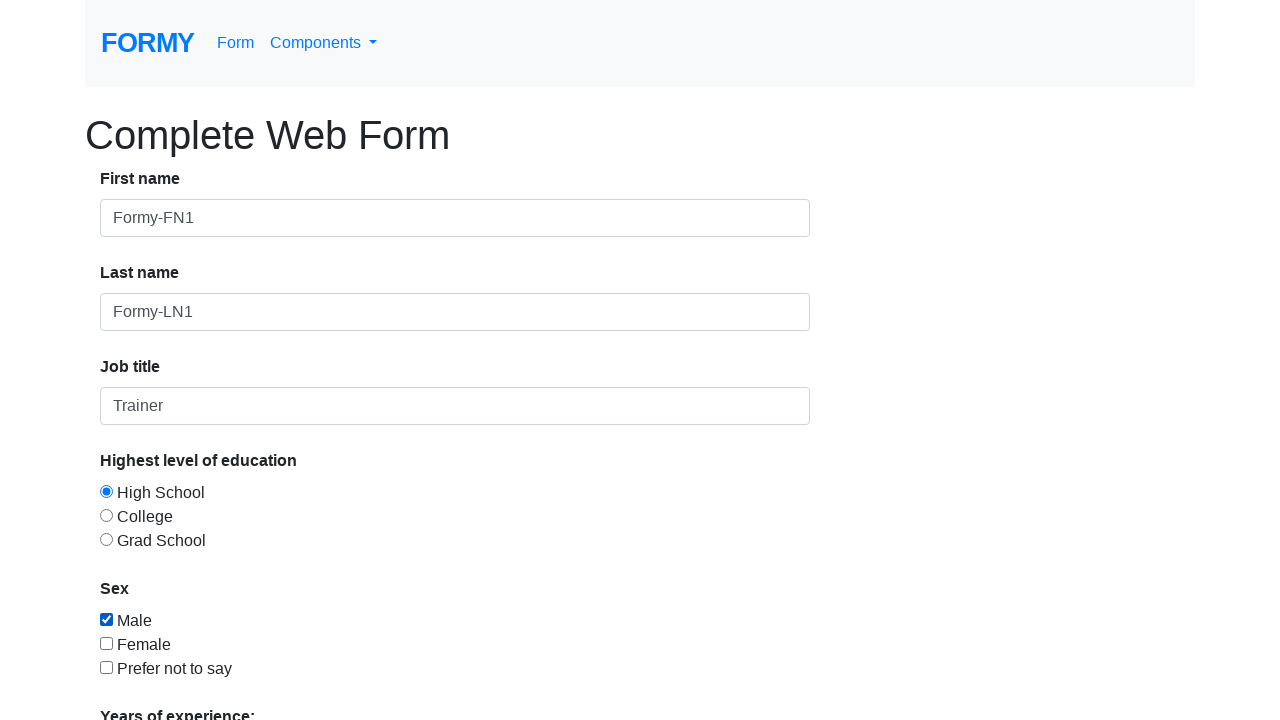

Iterated through dropdown option: value='1', text='0-1'
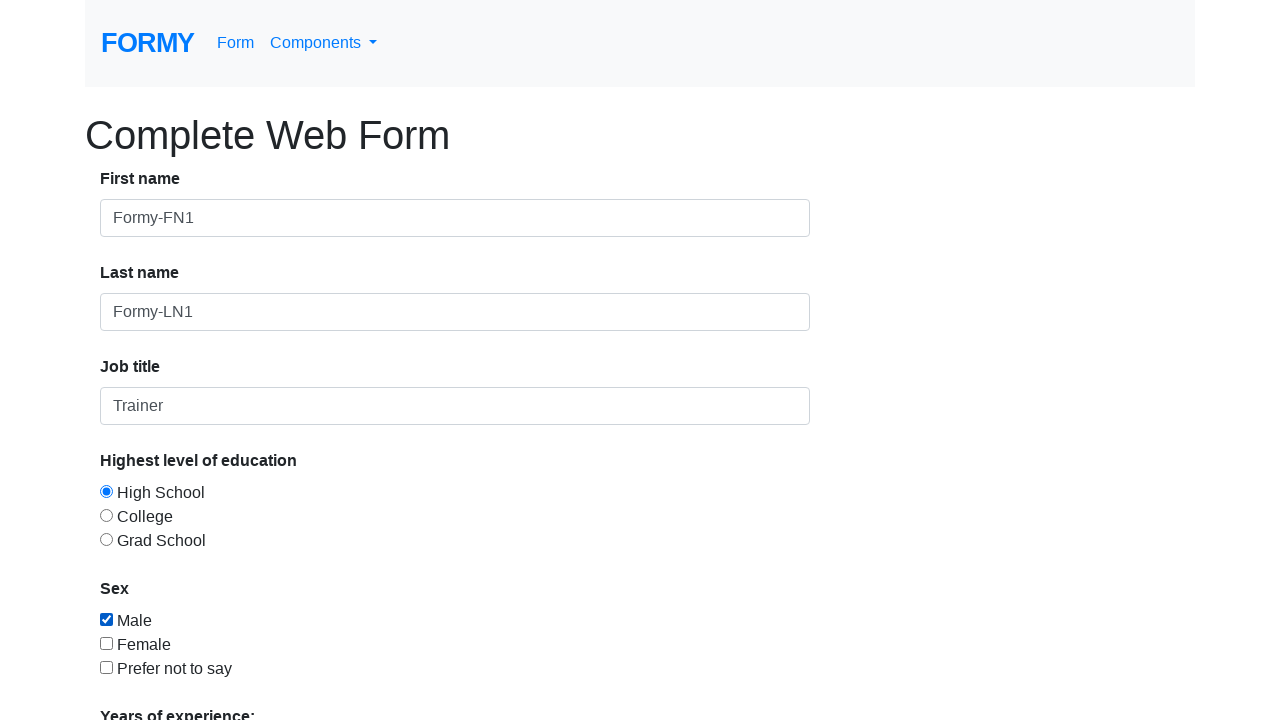

Iterated through dropdown option: value='2', text='2-4'
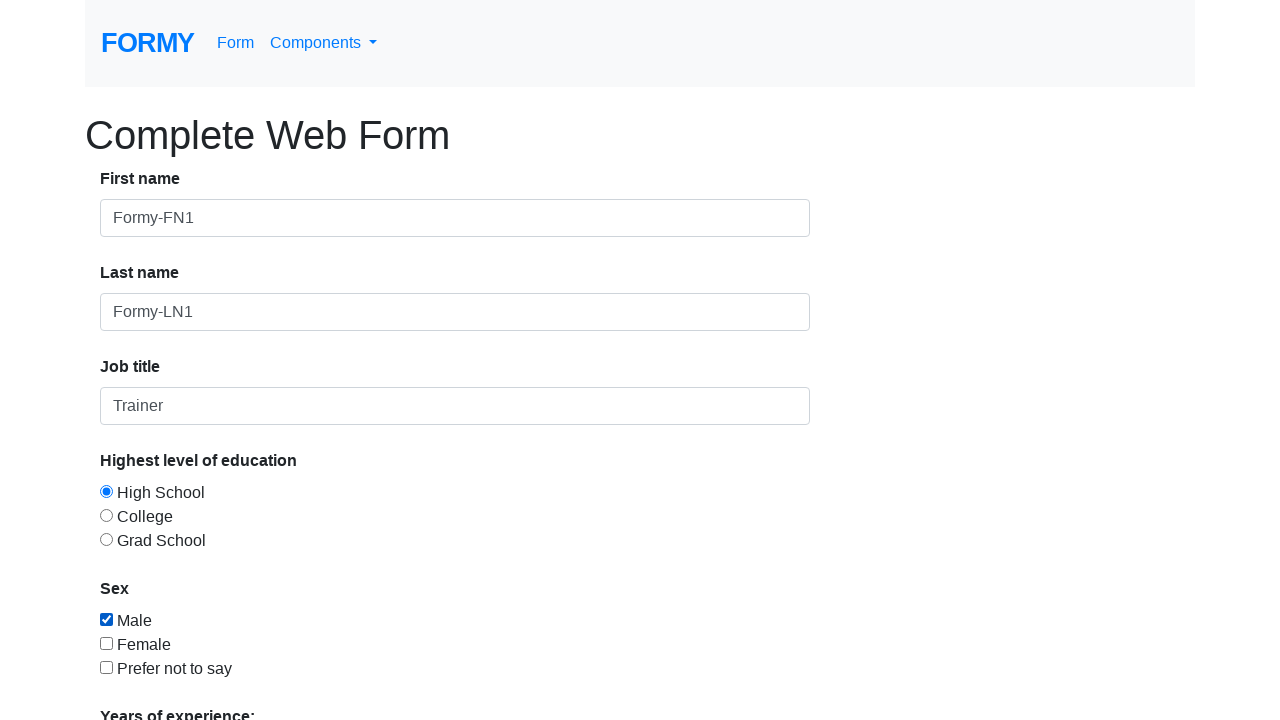

Iterated through dropdown option: value='3', text='5-9'
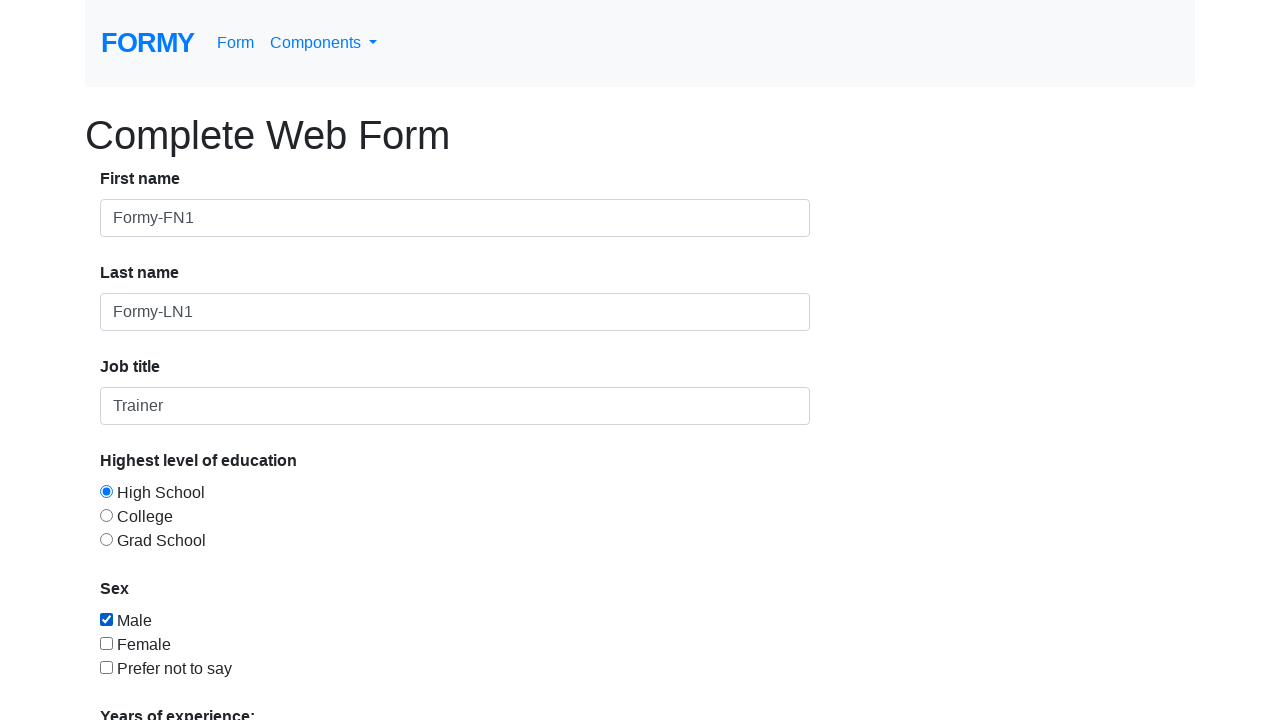

Iterated through dropdown option: value='4', text='10+'
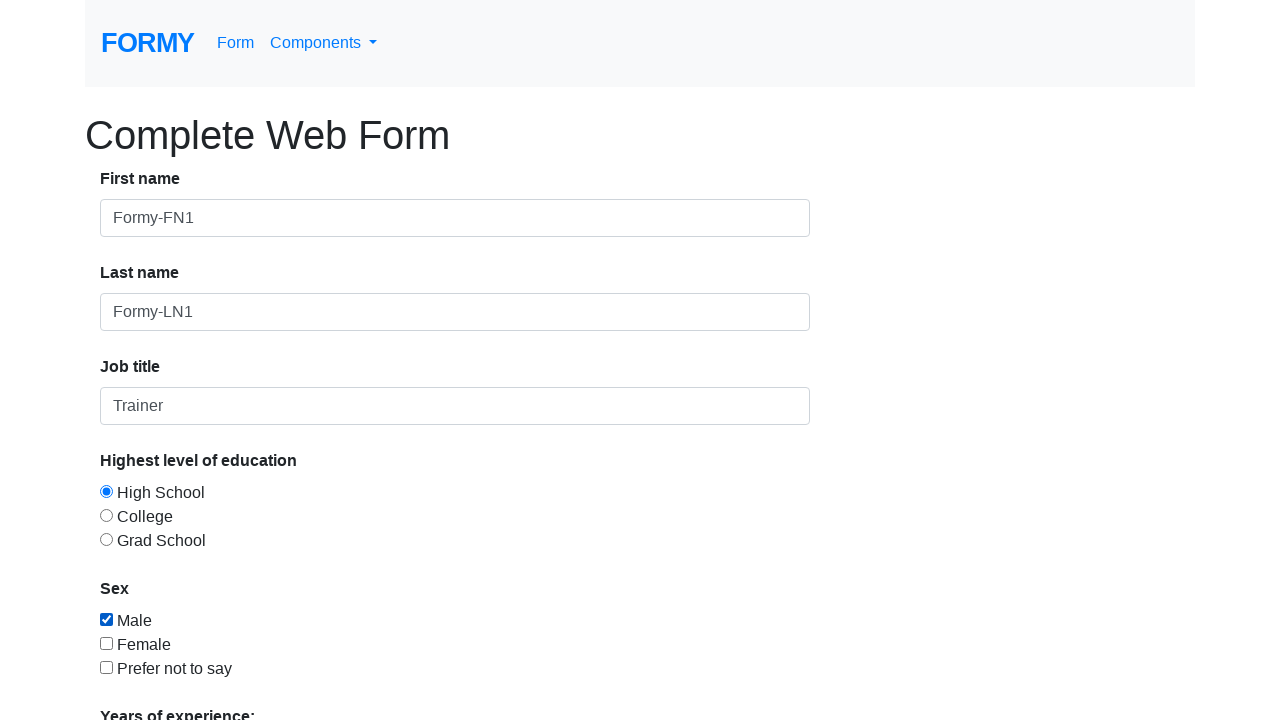

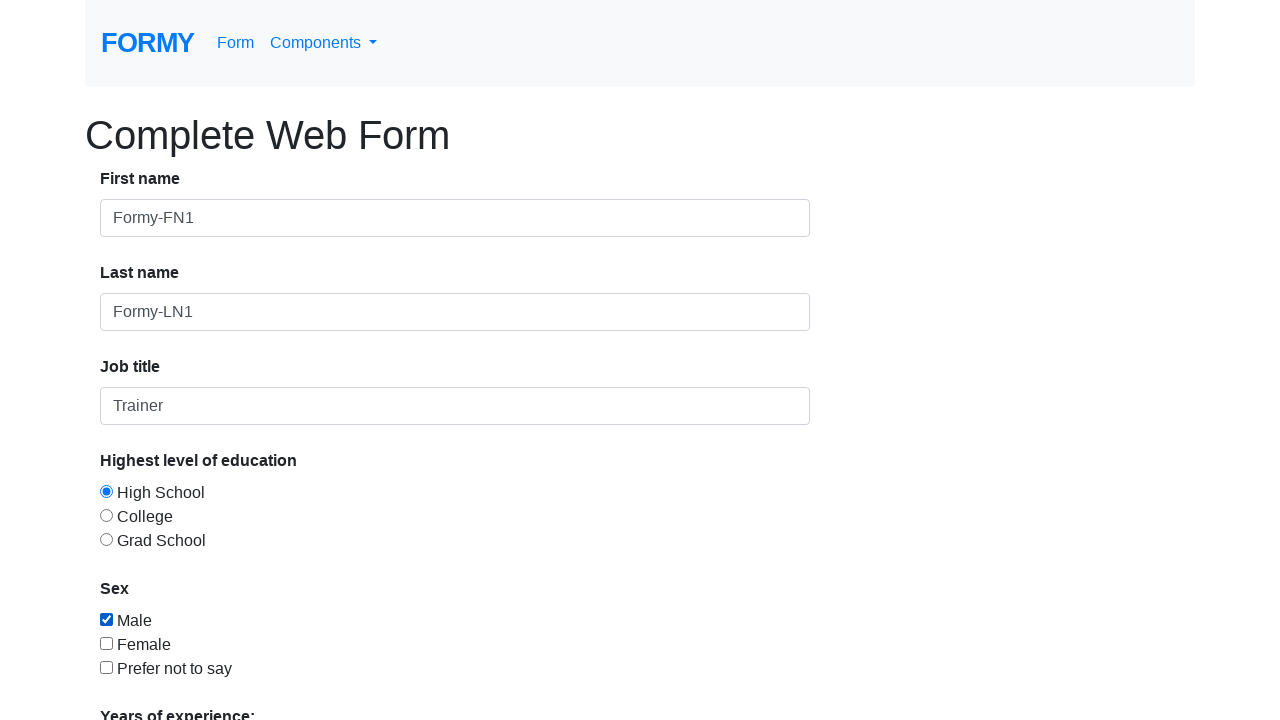